Tests JavaScript prompt dialog by clicking a button, entering text into the prompt, accepting it, and verifying the entered text appears in the result

Starting URL: https://testcenter.techproeducation.com/index.php?page=javascript-alerts

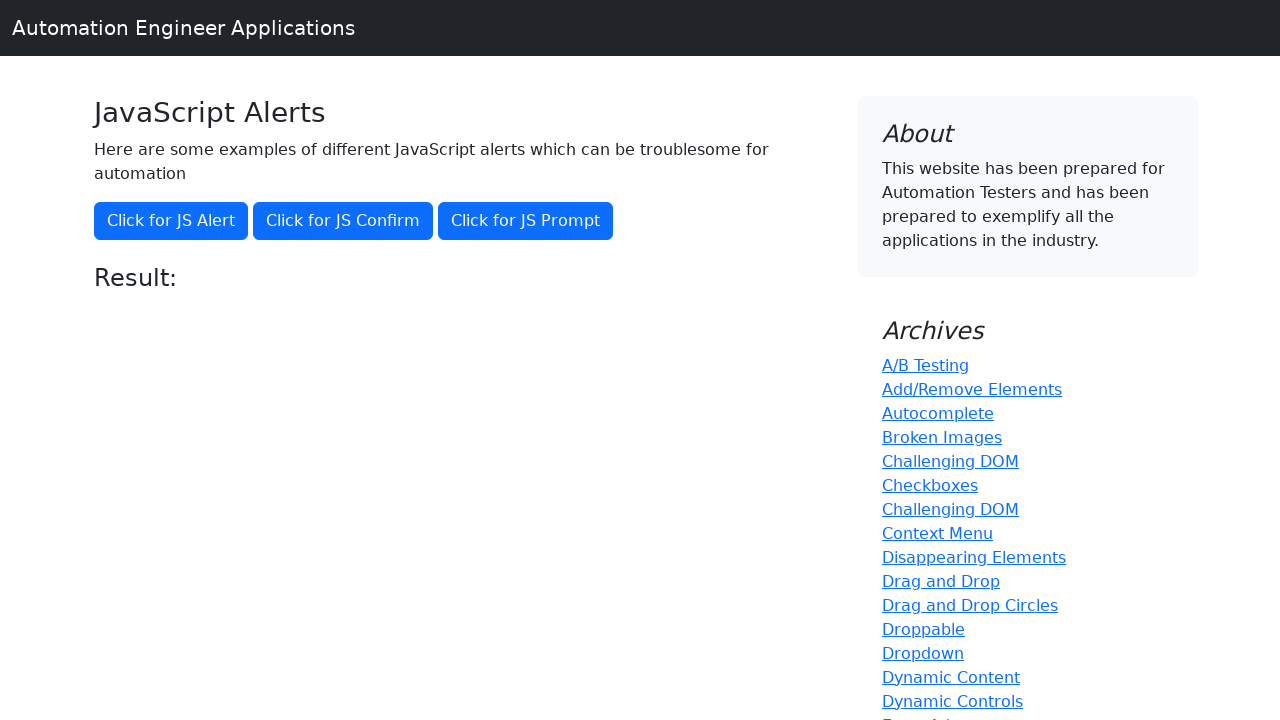

Set up dialog handler to accept prompt with text 'Ozlem'
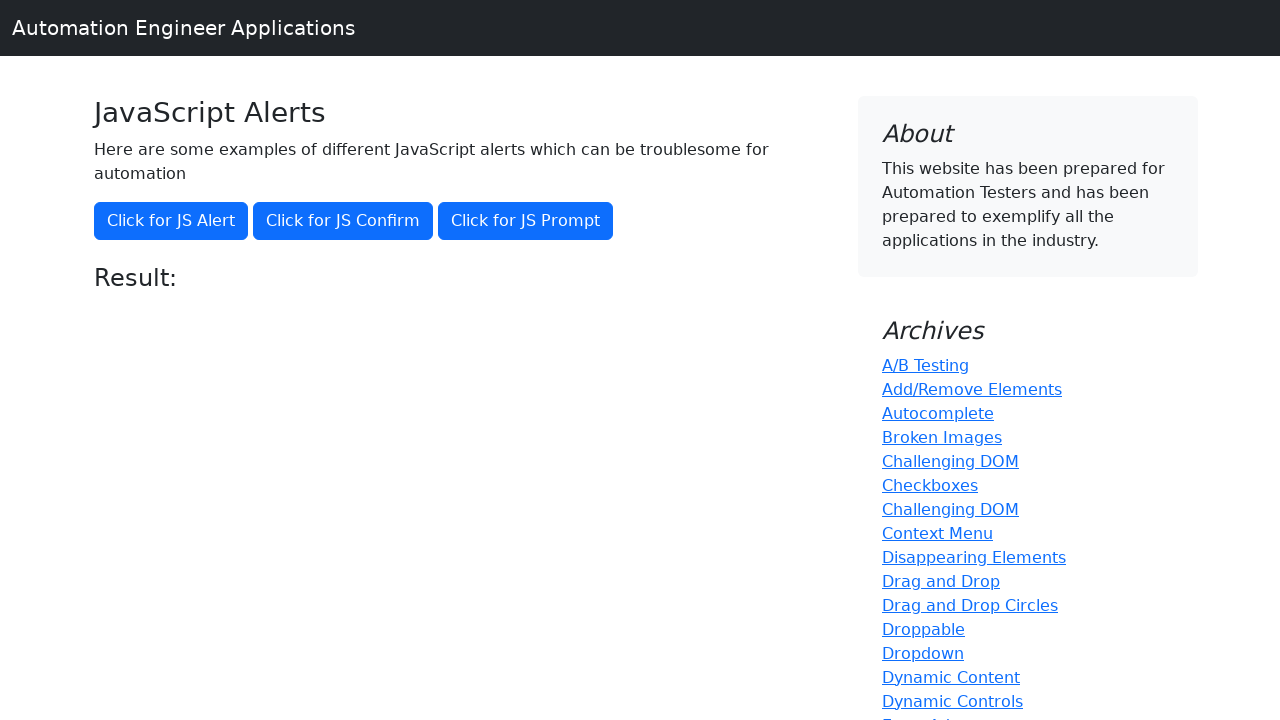

Clicked button to trigger JavaScript prompt dialog at (526, 221) on xpath=(//button)[3]
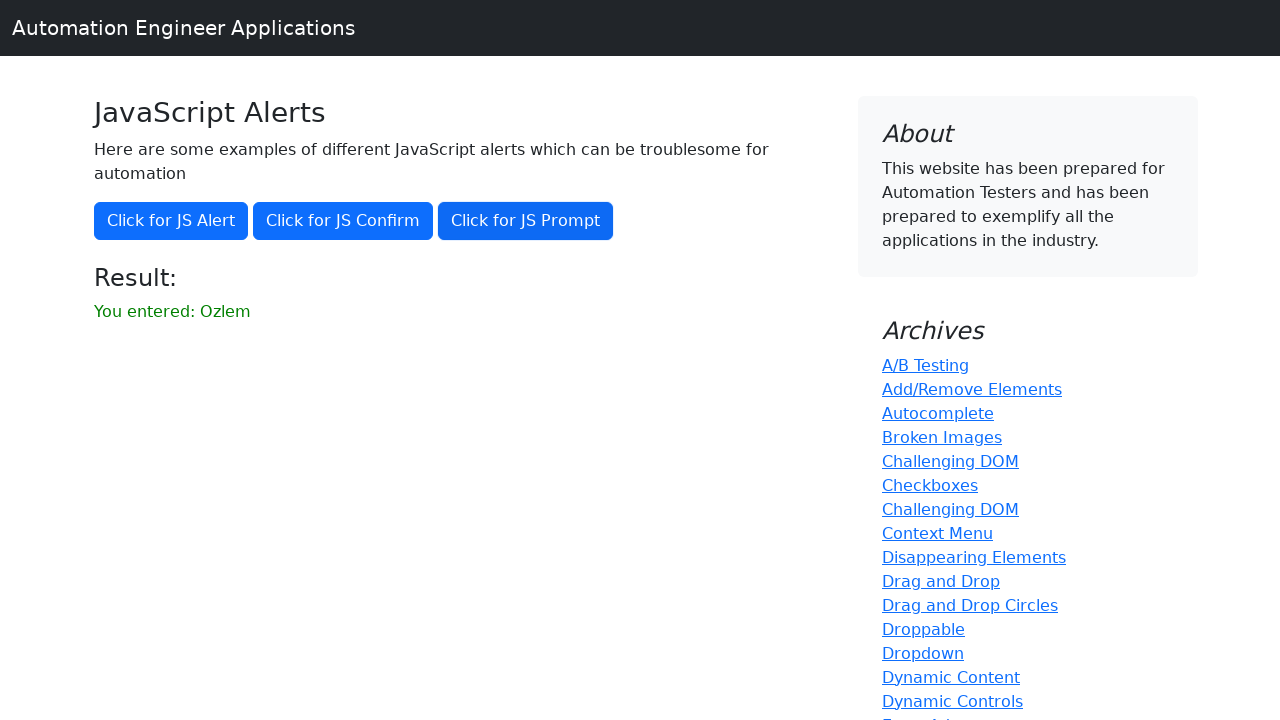

Waited for result element to appear
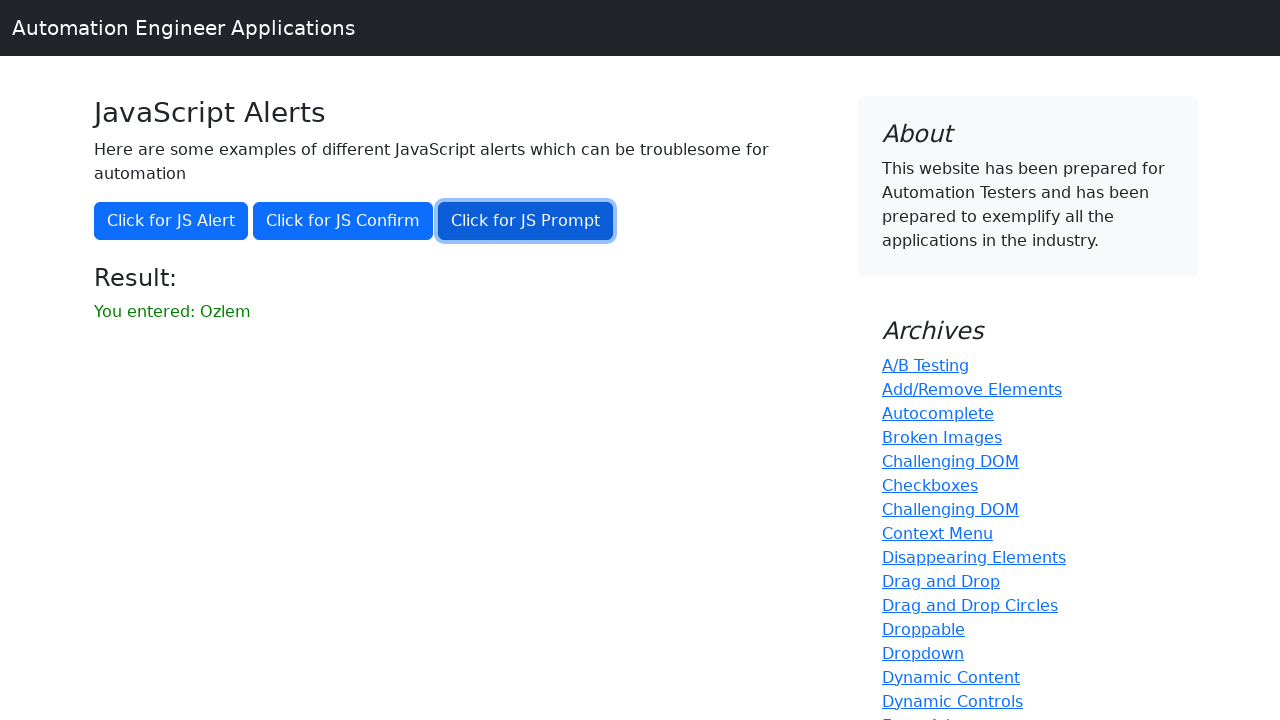

Retrieved text content from result element
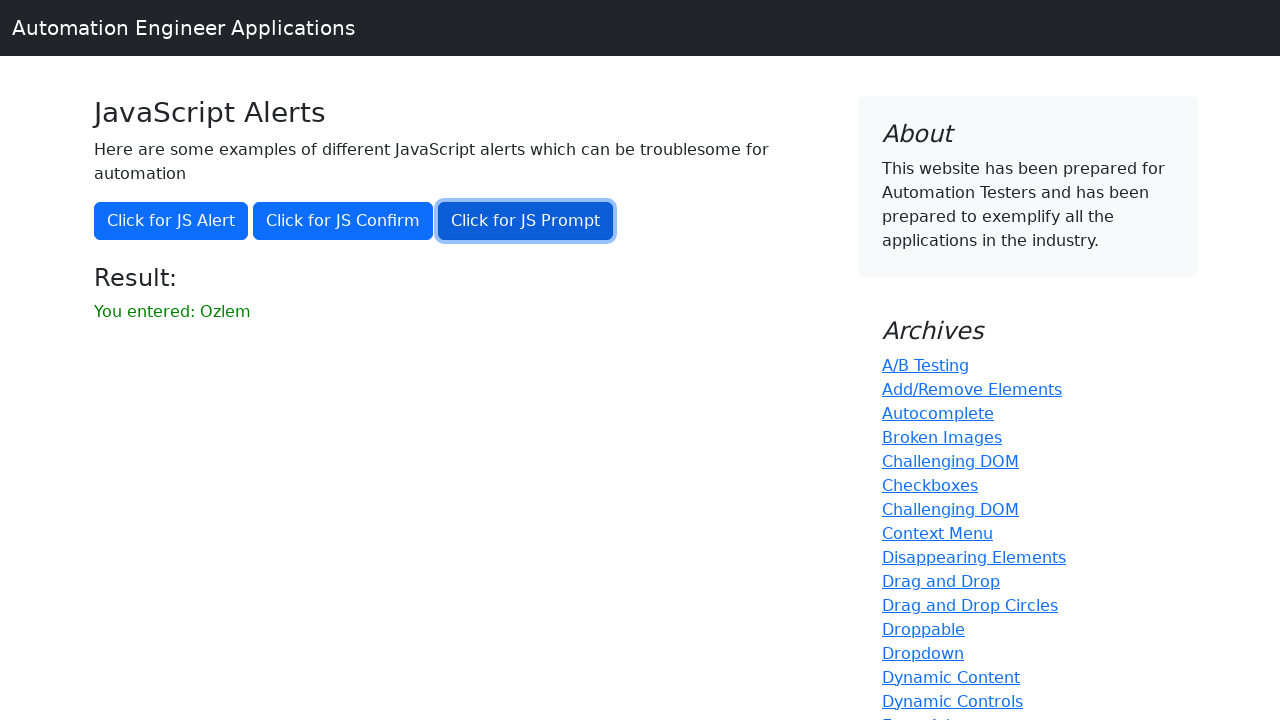

Verified that entered name 'Ozlem' appears in the result text
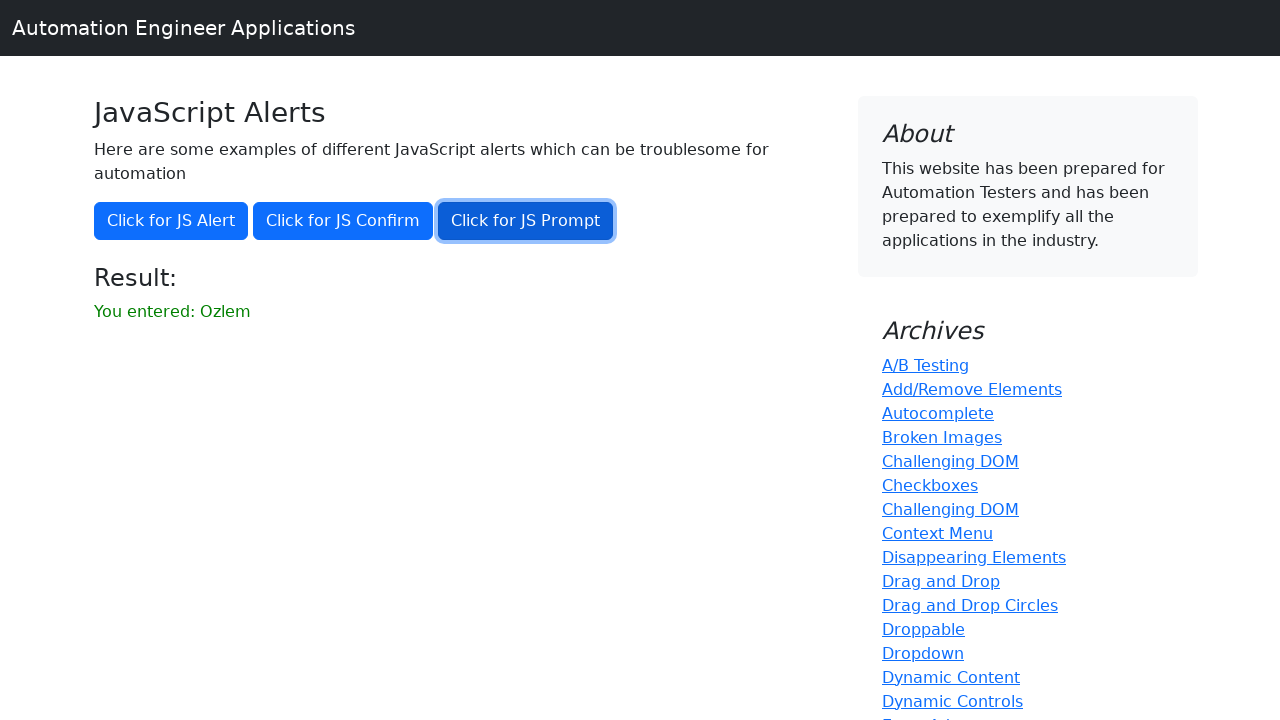

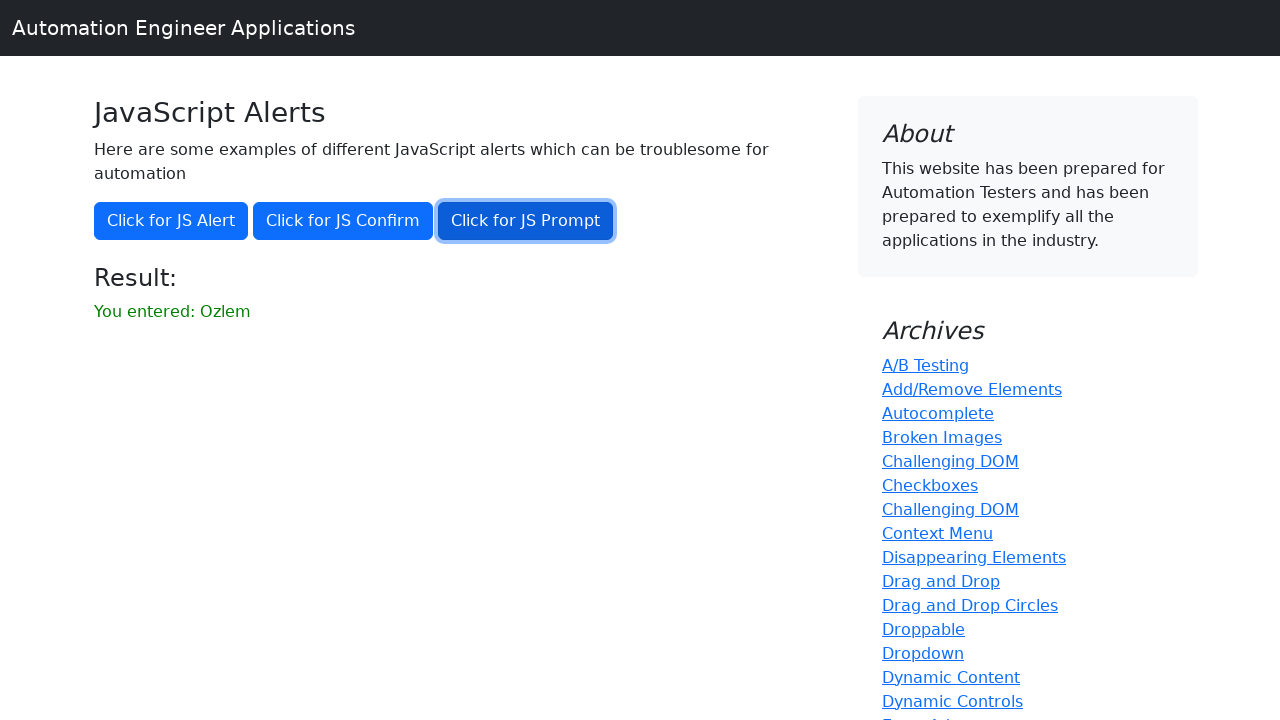